Navigates to the Puma India website homepage and waits for it to load. The original script appears incomplete with no additional actions defined.

Starting URL: https://in.puma.com/

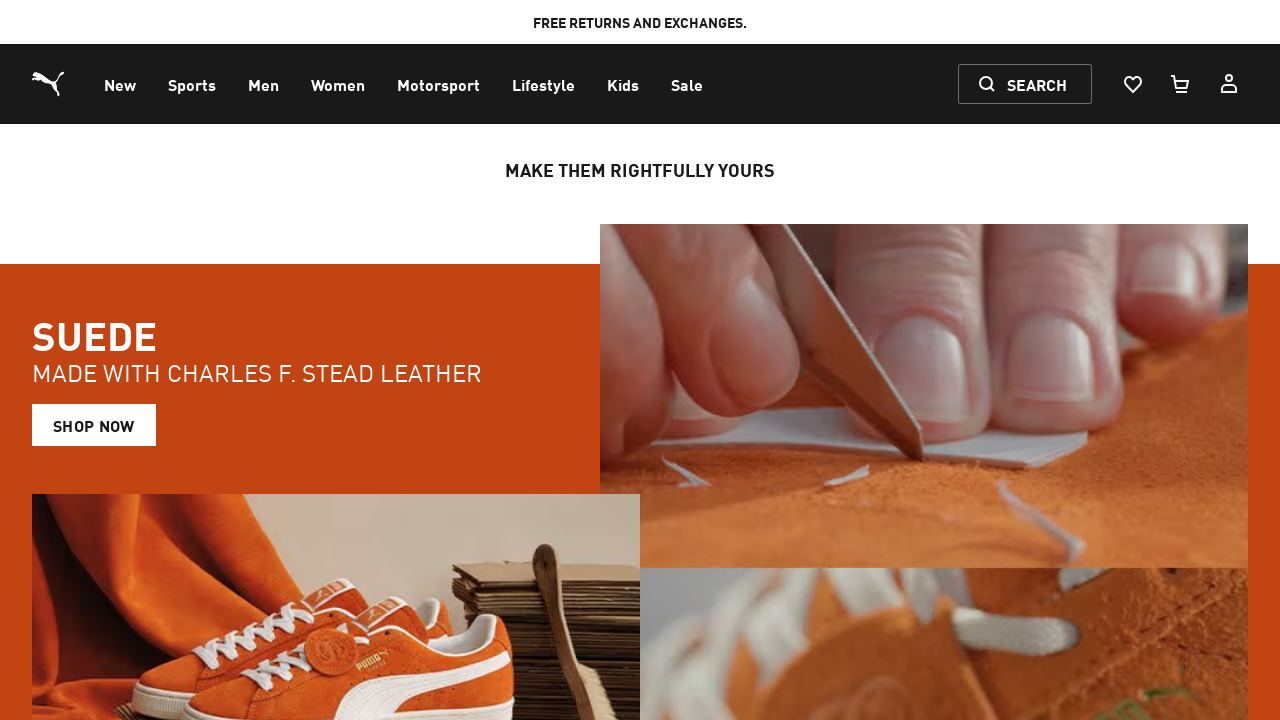

Waited for page DOM content to load
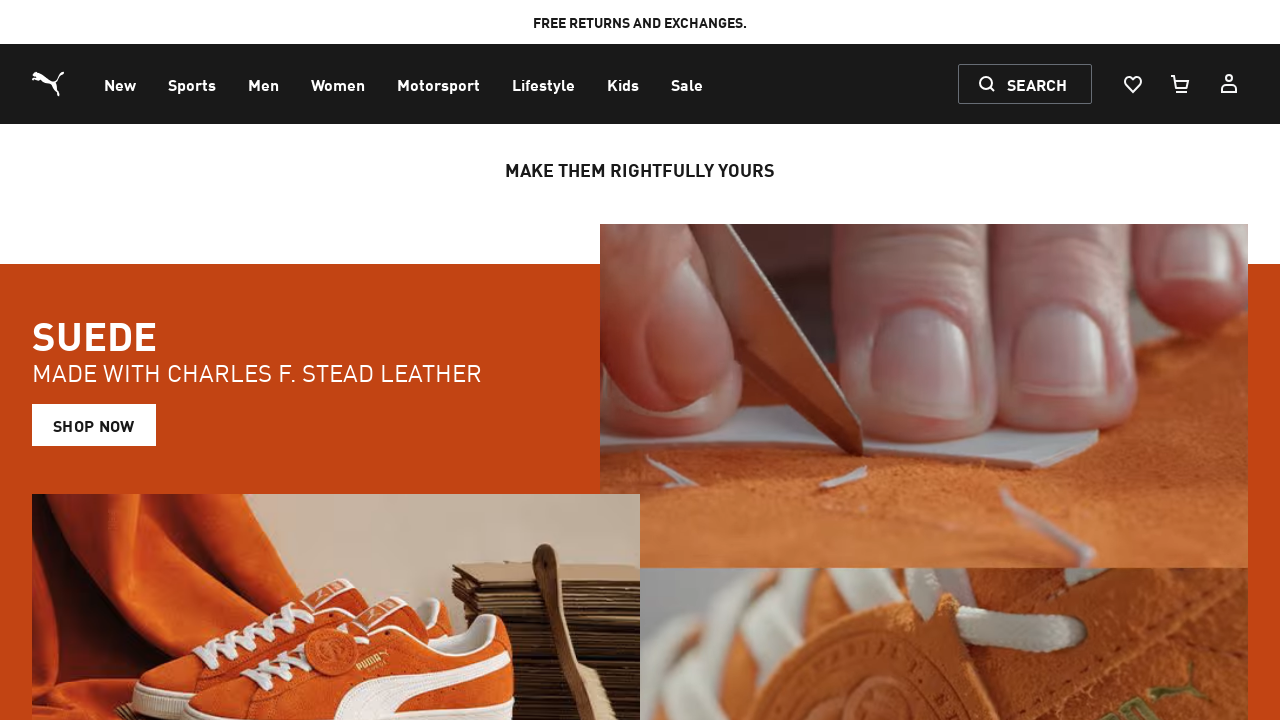

Waited for body element to be visible, Puma India homepage loaded successfully
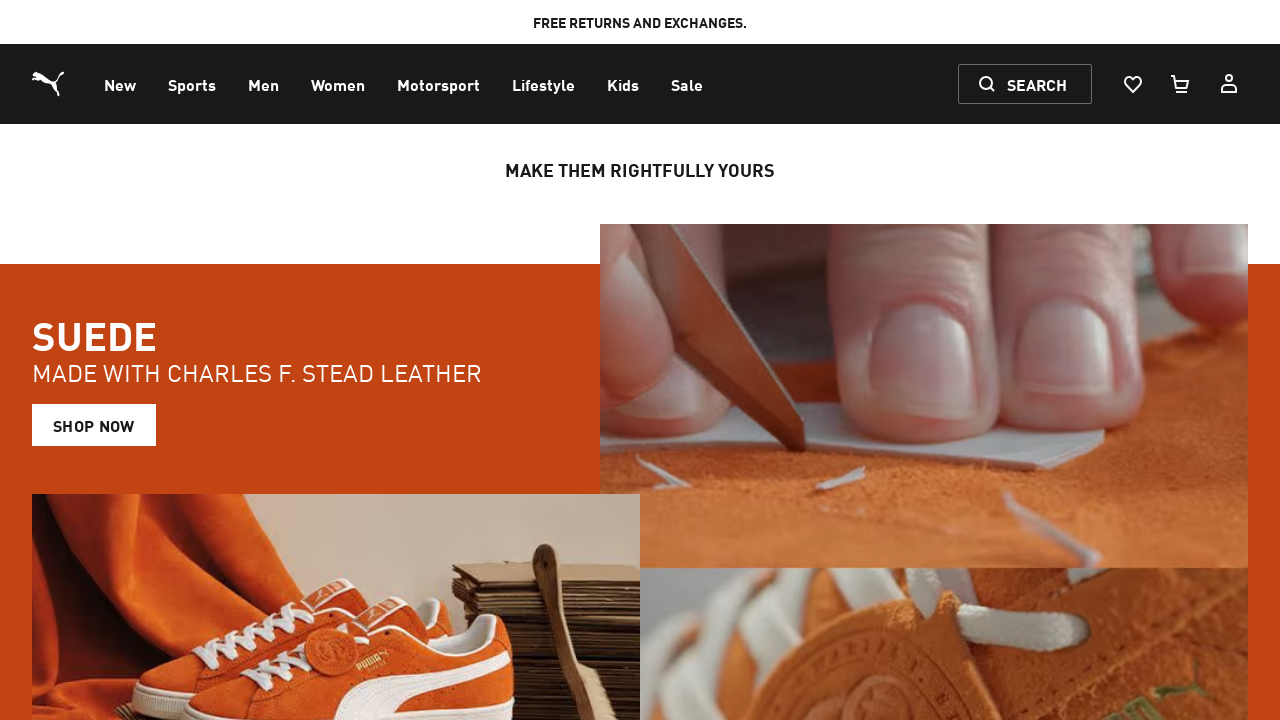

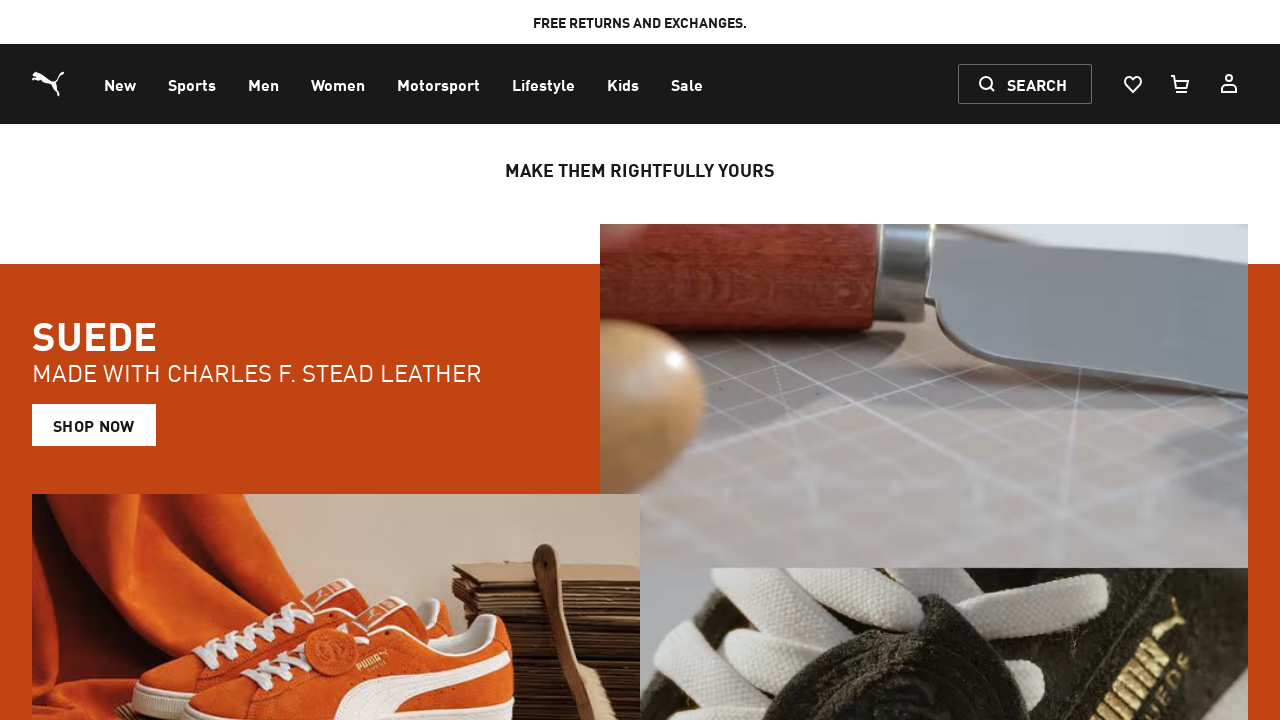